Tests full successful registration by filling all form fields including subjects, hobbies, picture upload, address, state and city, then verifying the complete results

Starting URL: https://demoqa.com/automation-practice-form

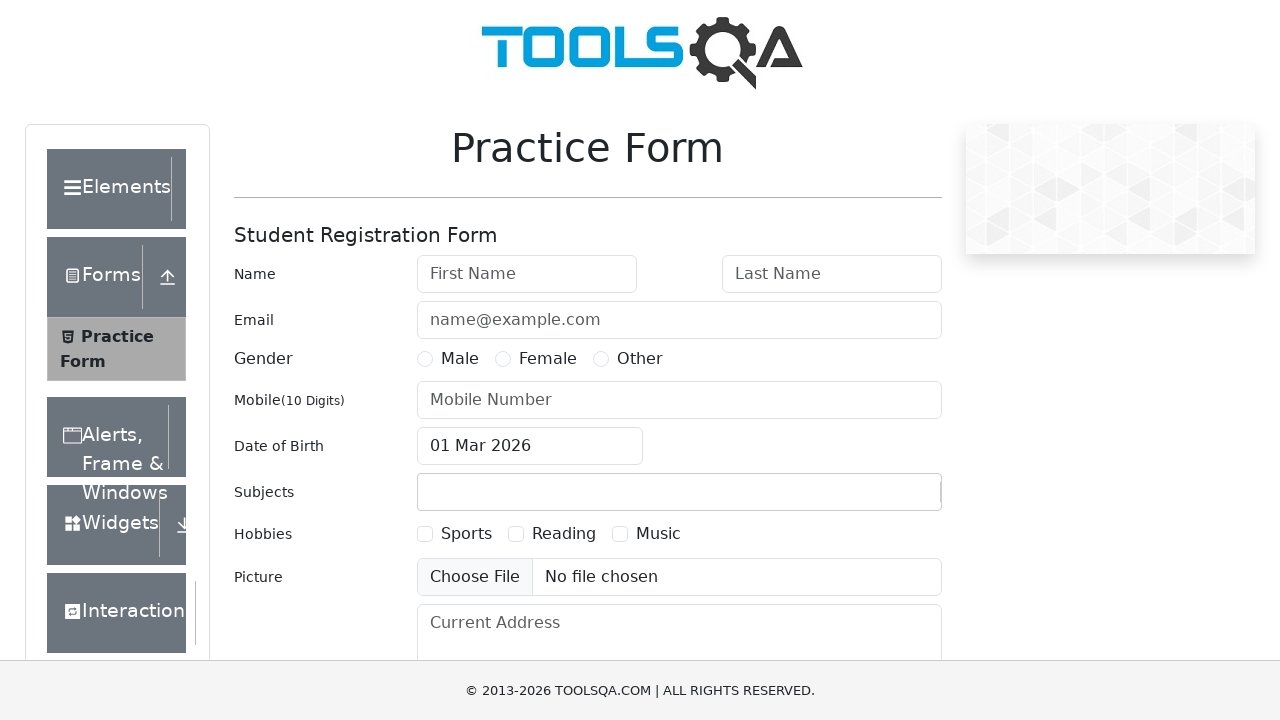

Filled first name field with 'Sarah' on #firstName
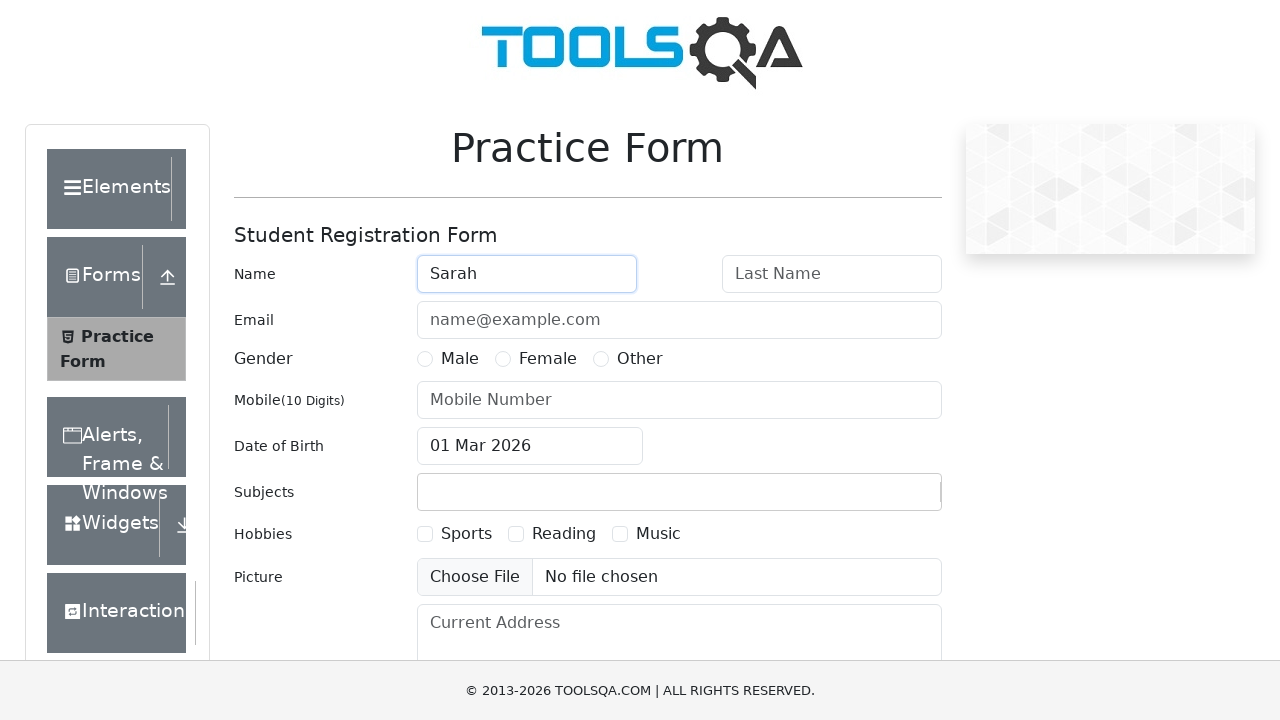

Filled last name field with 'Williams' on #lastName
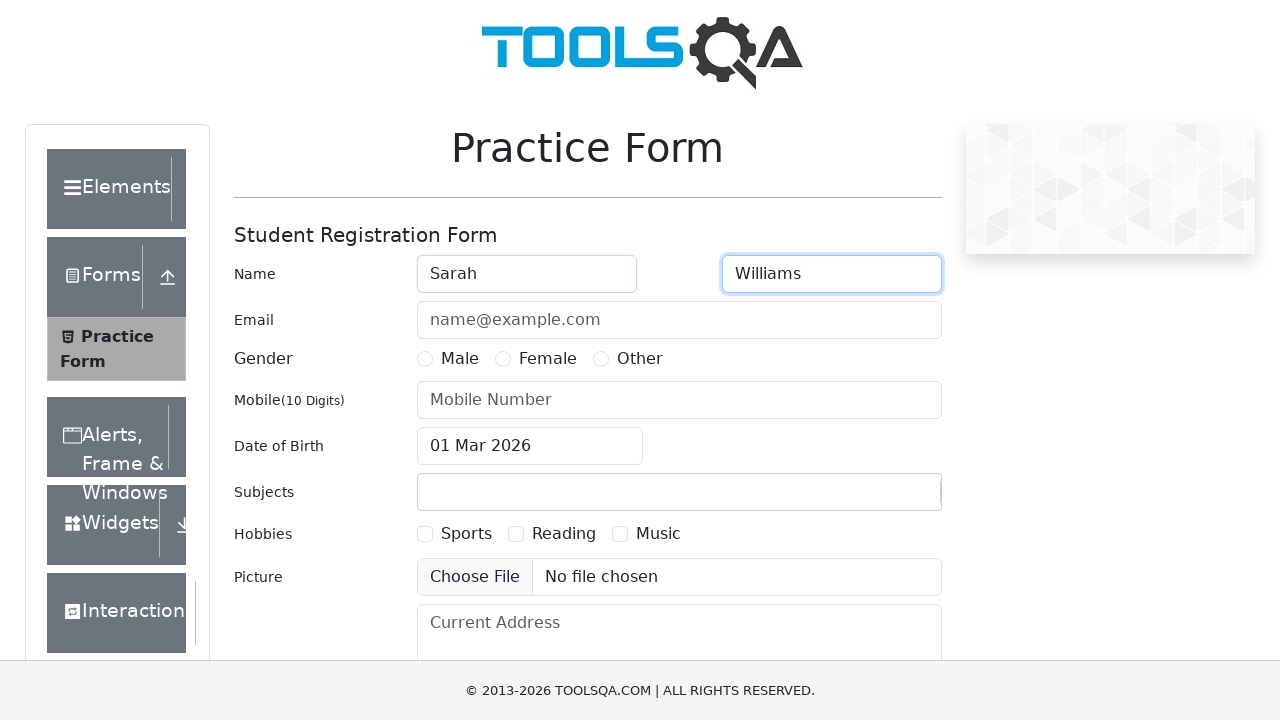

Filled email field with 'sarah.williams@testmail.com' on #userEmail
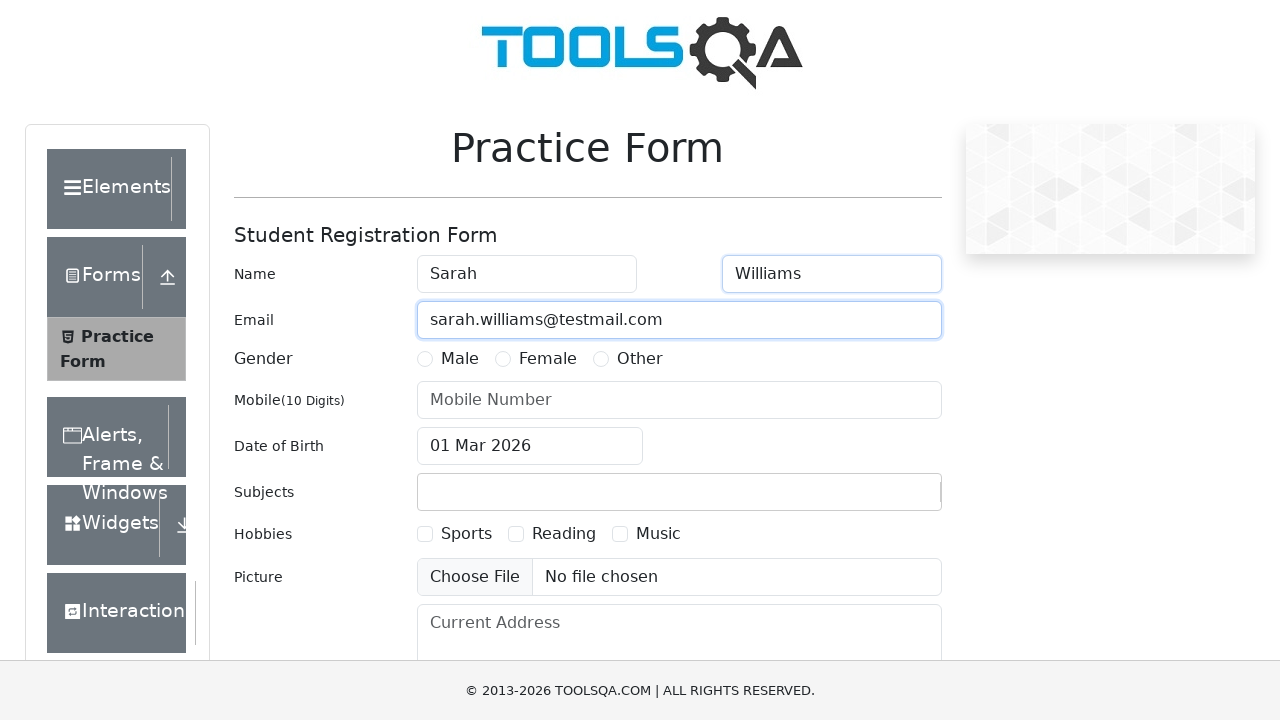

Selected Female gender option at (548, 359) on label[for='gender-radio-2']
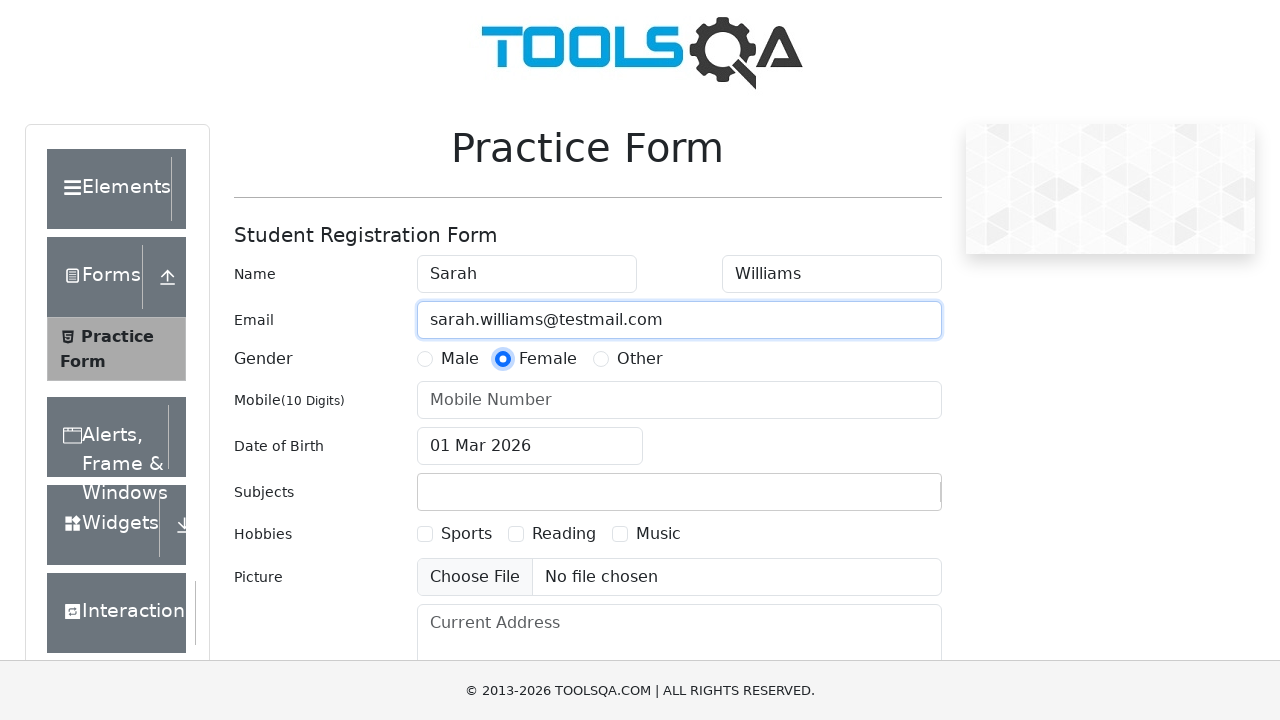

Filled mobile number field with '8765432109' on #userNumber
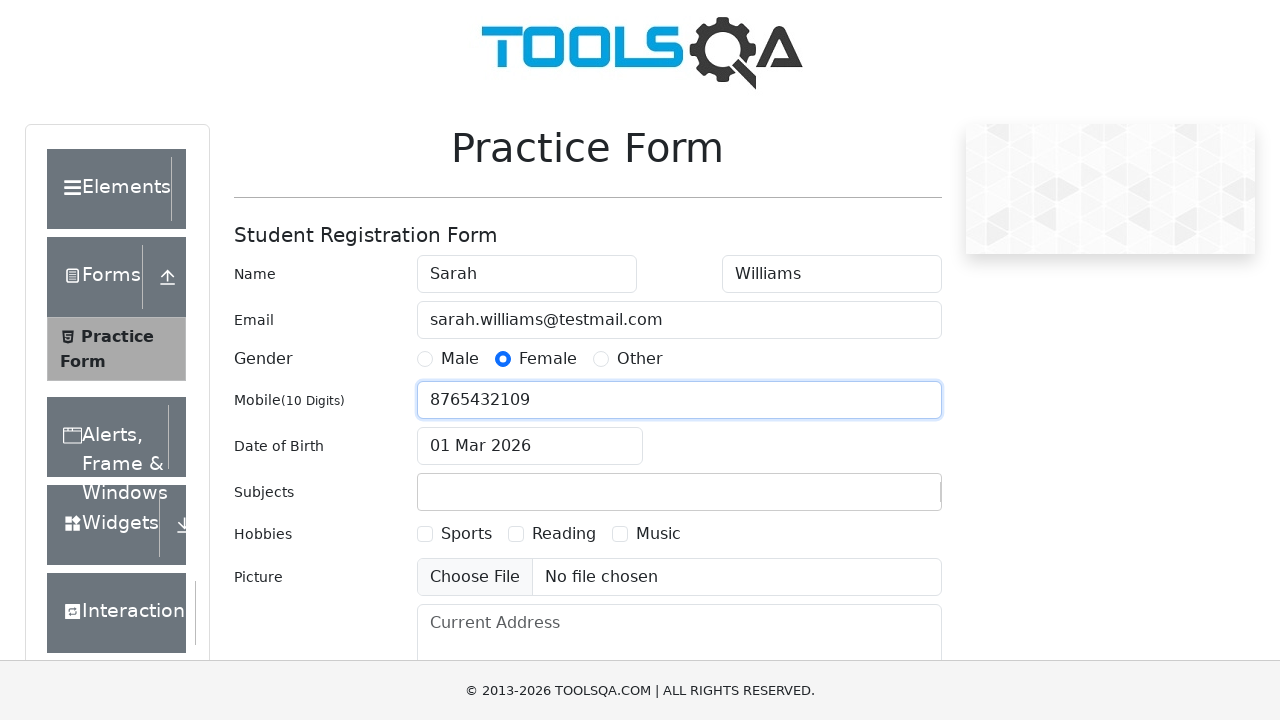

Clicked date of birth input to open date picker at (530, 446) on #dateOfBirthInput
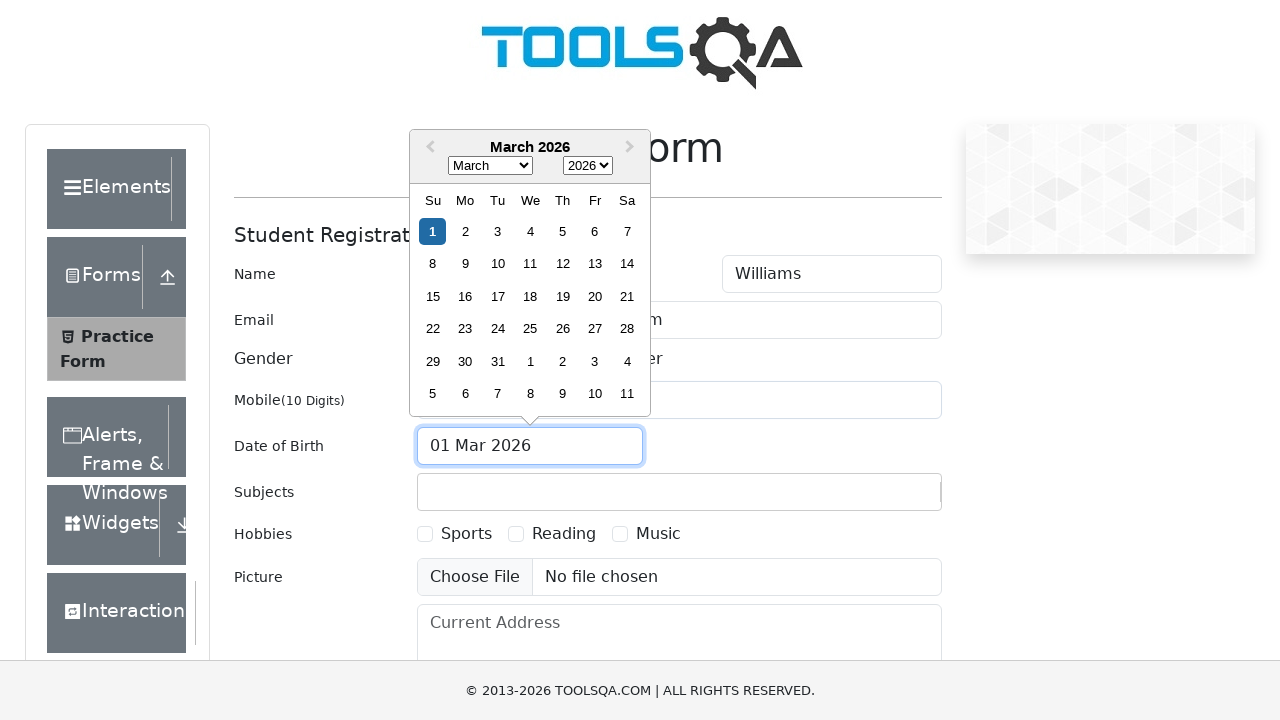

Selected August from month dropdown on .react-datepicker__month-select
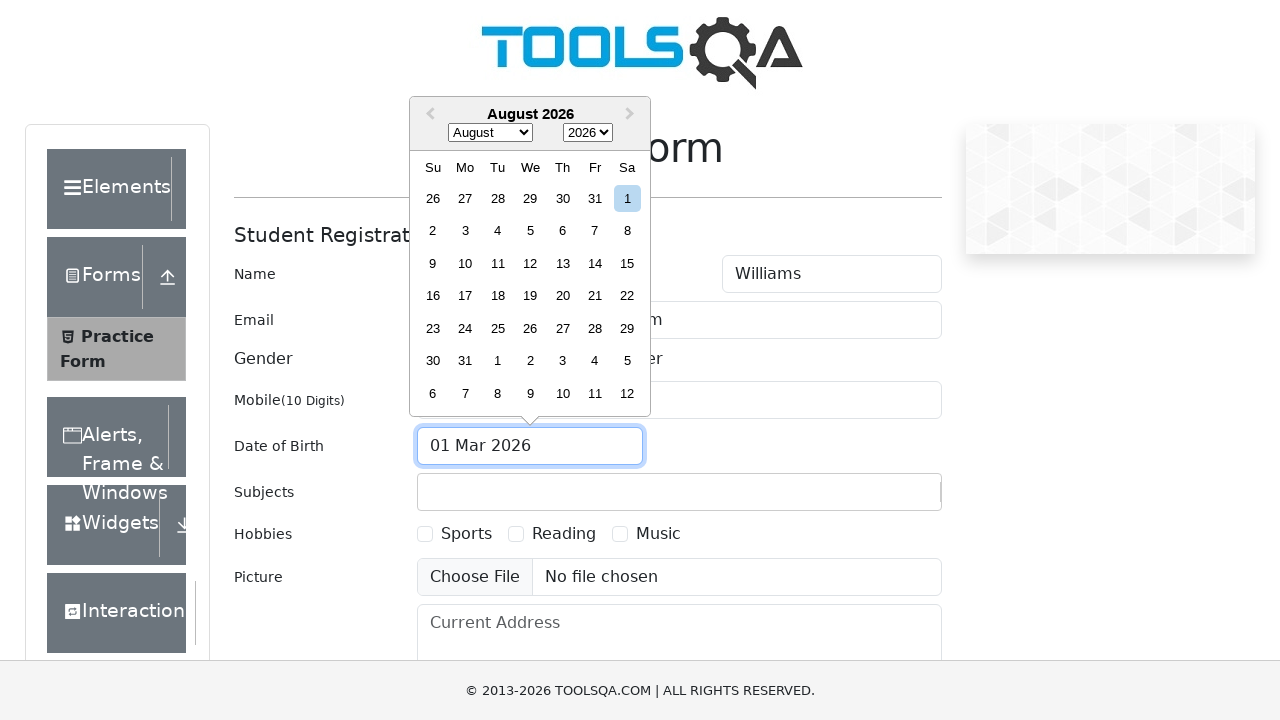

Selected 1992 from year dropdown on .react-datepicker__year-select
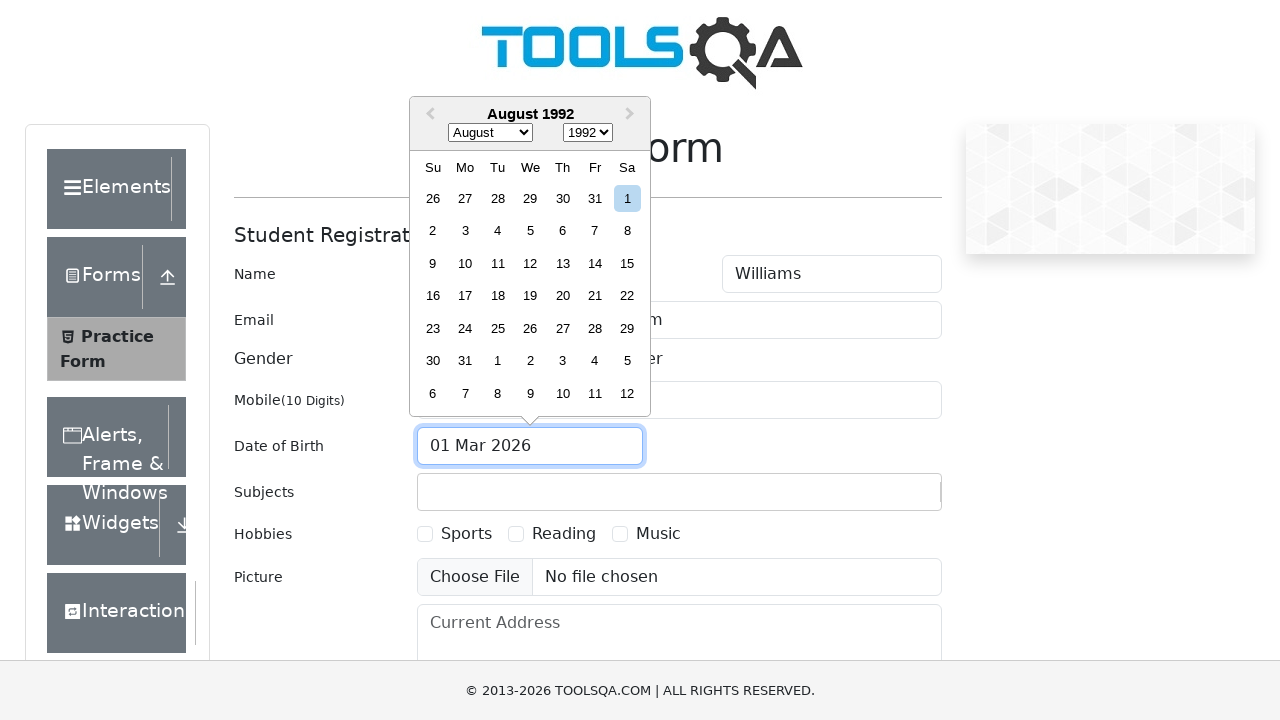

Selected day 22 from date picker at (627, 296) on .react-datepicker__day--022:not(.react-datepicker__day--outside-month)
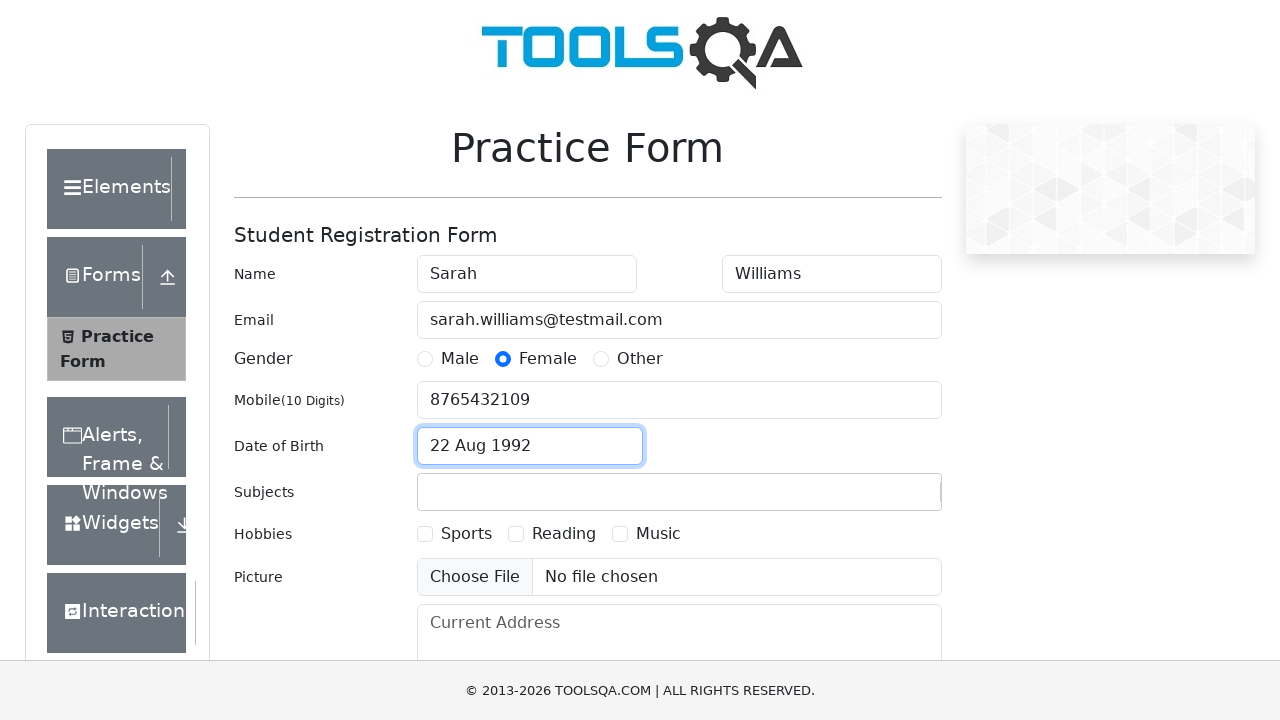

Typed 'Maths' in subjects input field on #subjectsInput
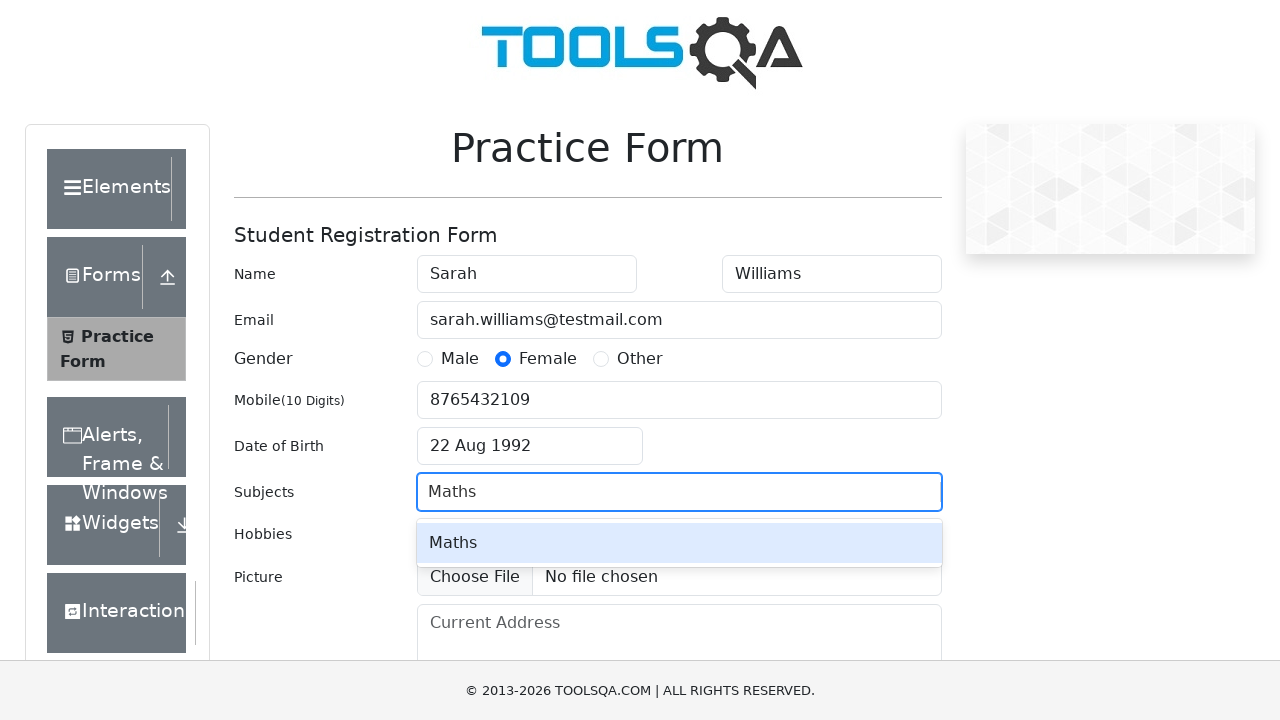

Selected 'Maths' from autocomplete suggestions at (679, 543) on .subjects-auto-complete__option
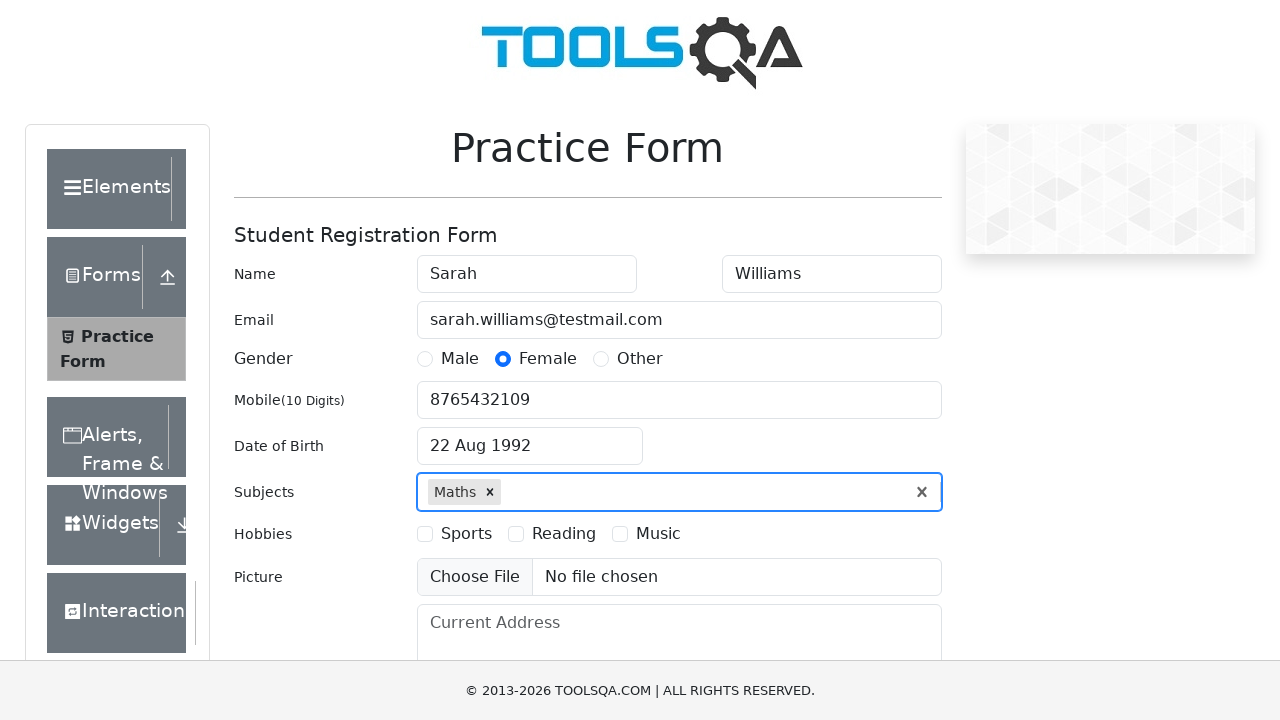

Selected Sports hobby checkbox at (466, 534) on label[for='hobbies-checkbox-1']
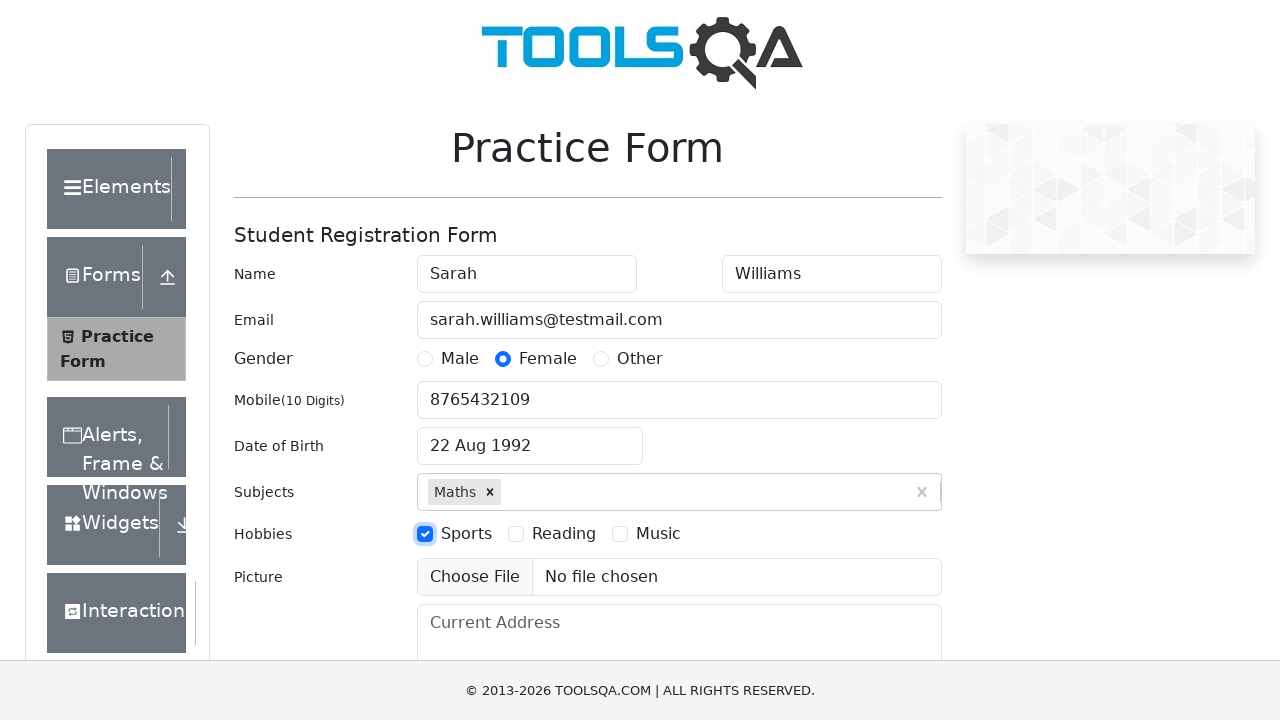

Filled current address field with '123 Test Street, Apt 456, New York' on #currentAddress
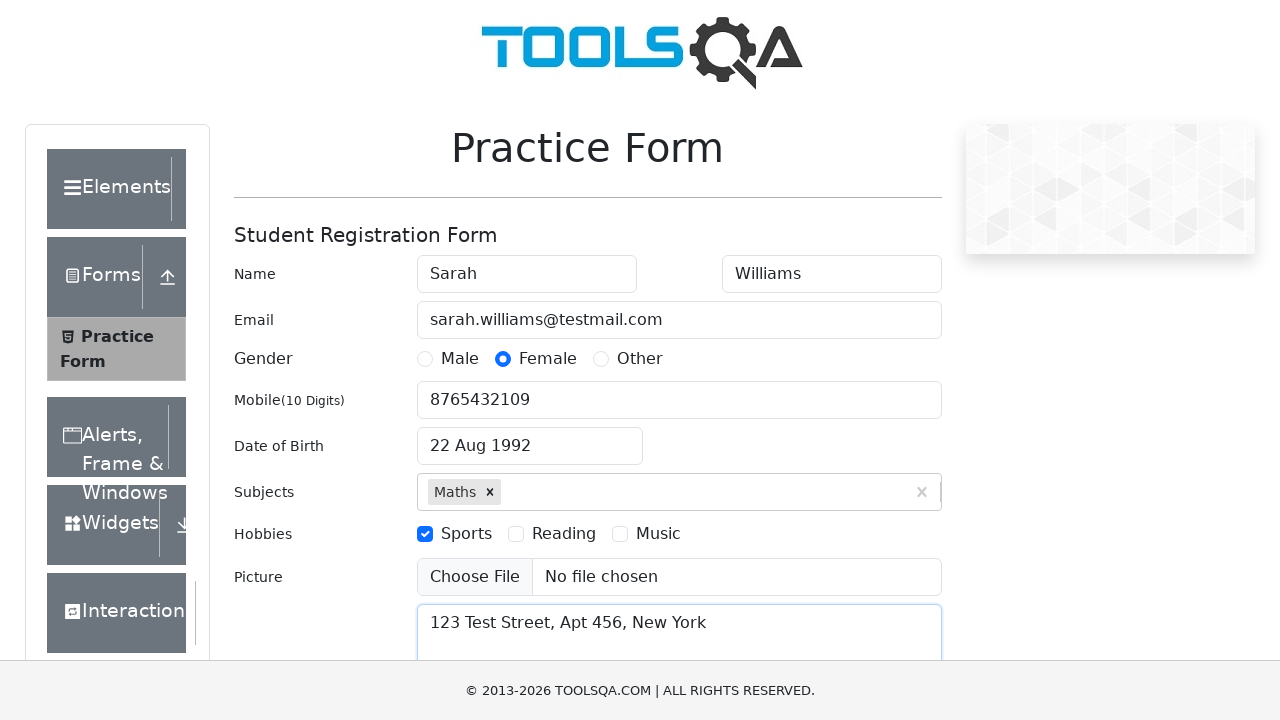

Clicked state dropdown to open options at (527, 437) on #state
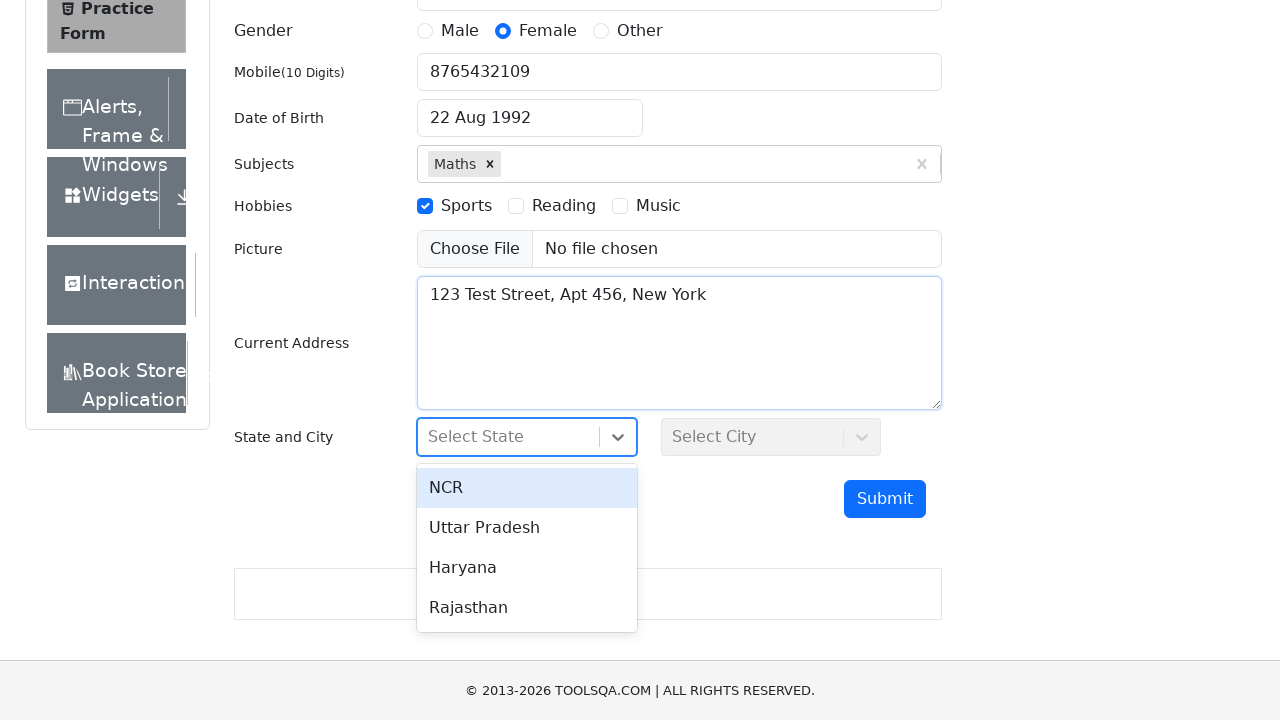

Selected state option from dropdown at (527, 528) on #react-select-3-option-1
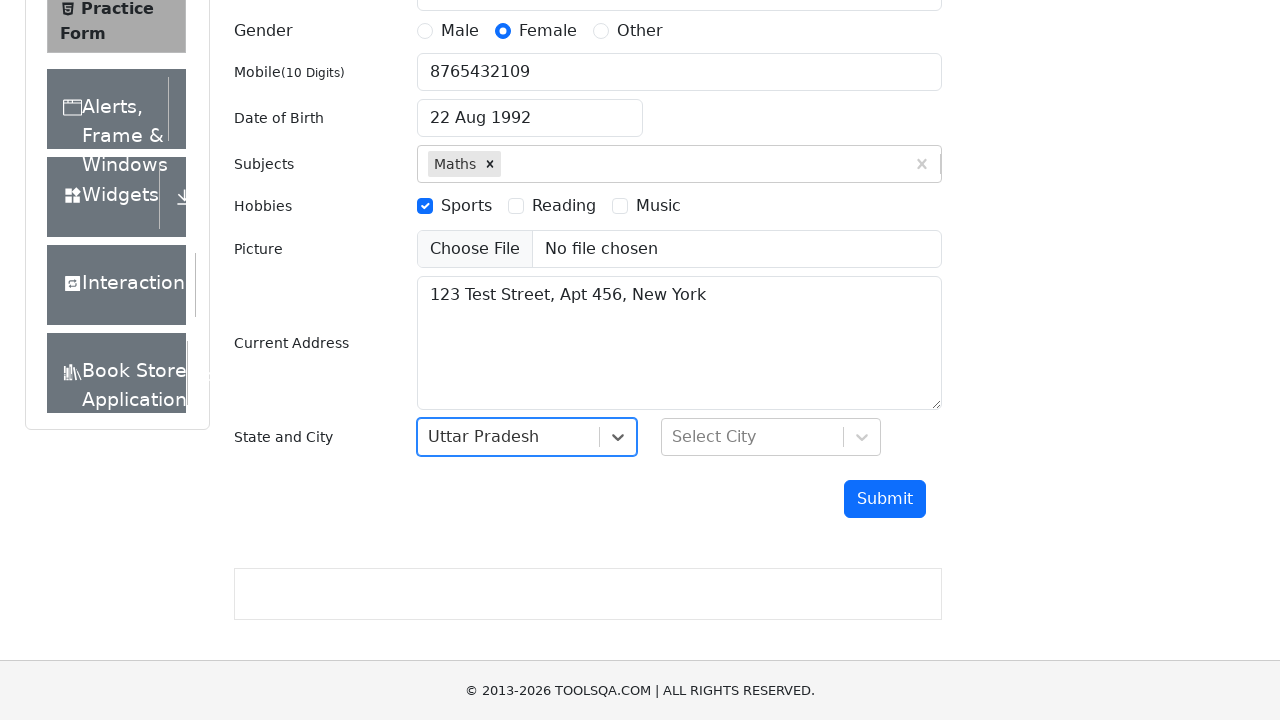

Clicked city dropdown to open options at (771, 437) on #city
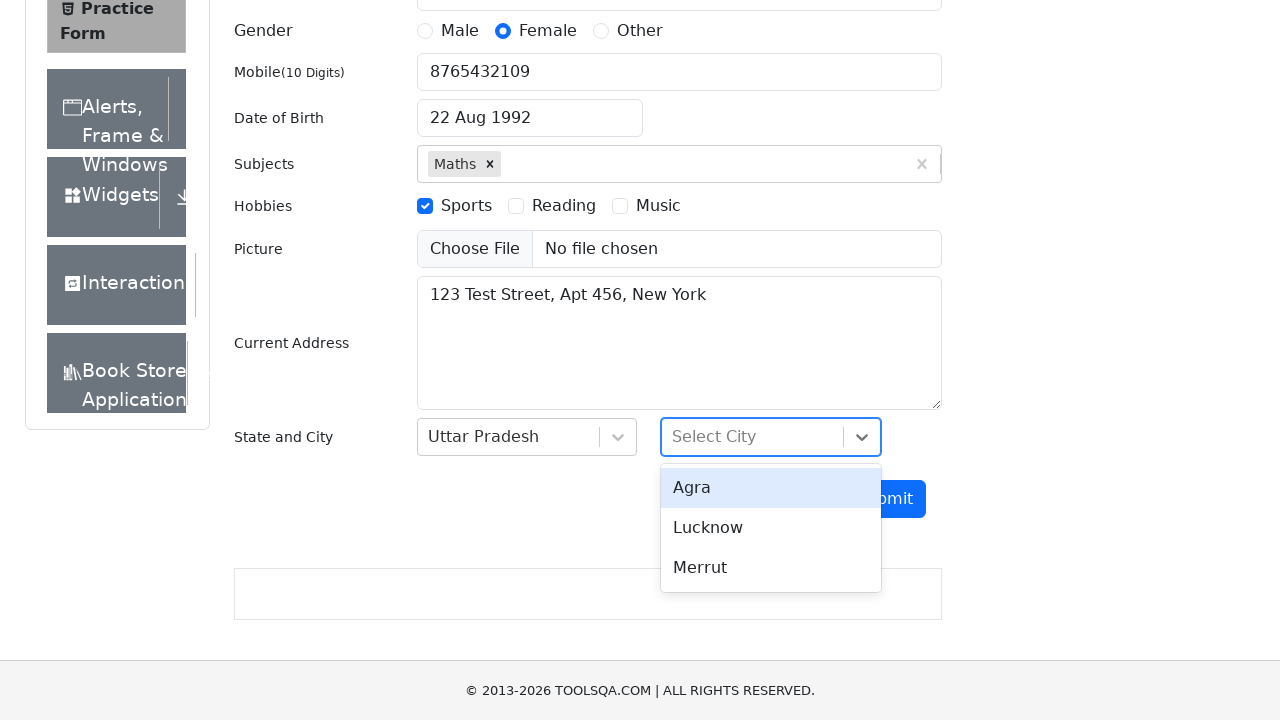

Selected city option from dropdown at (771, 488) on #react-select-4-option-0
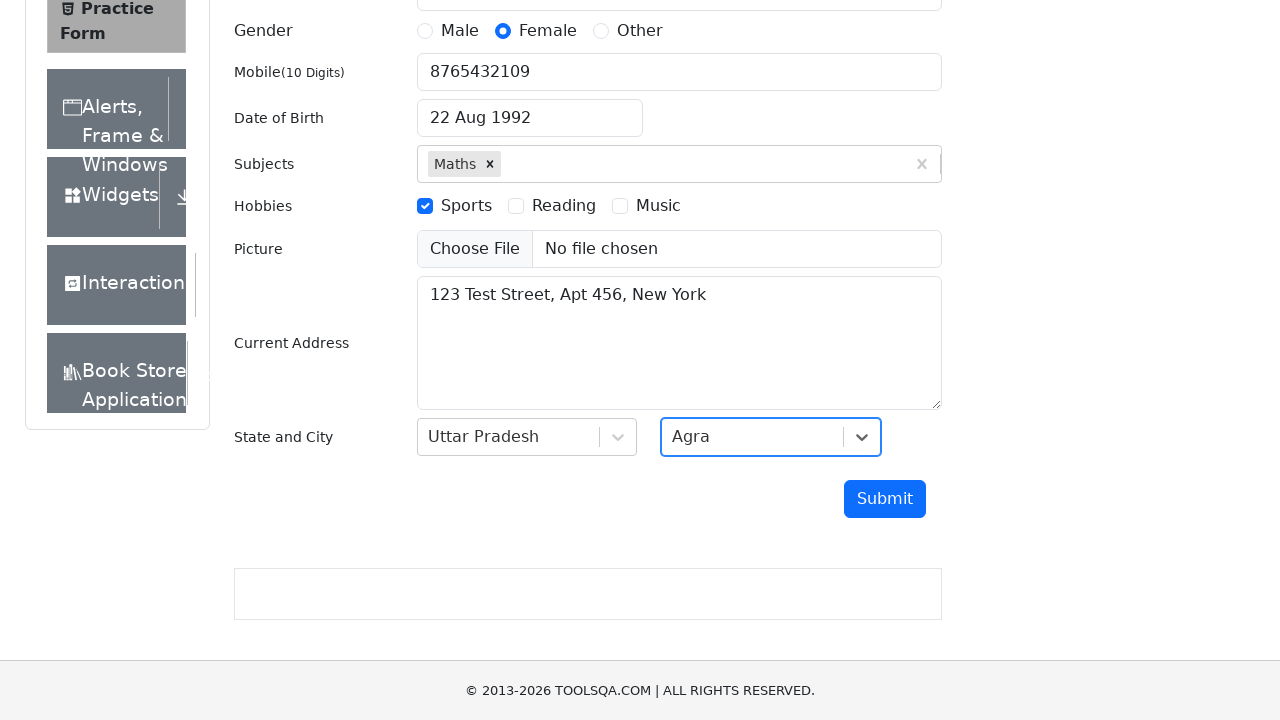

Clicked submit button to submit registration form at (885, 499) on #submit
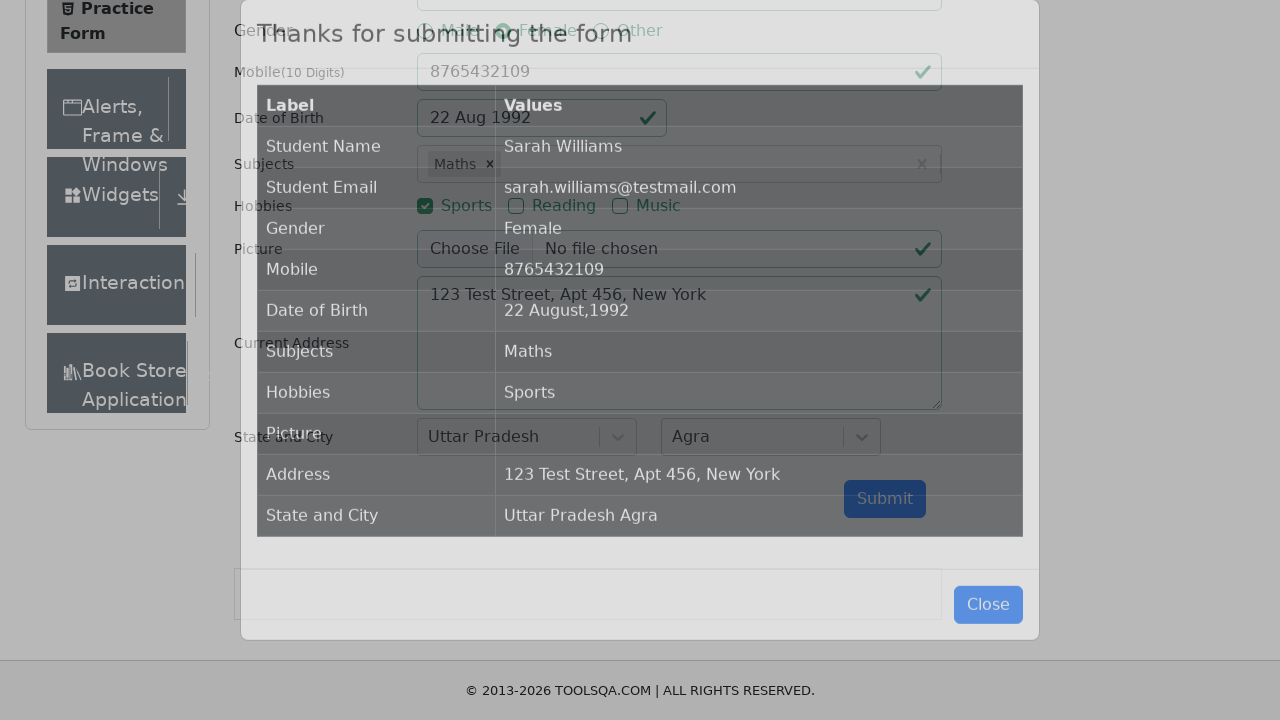

Registration confirmation modal loaded successfully
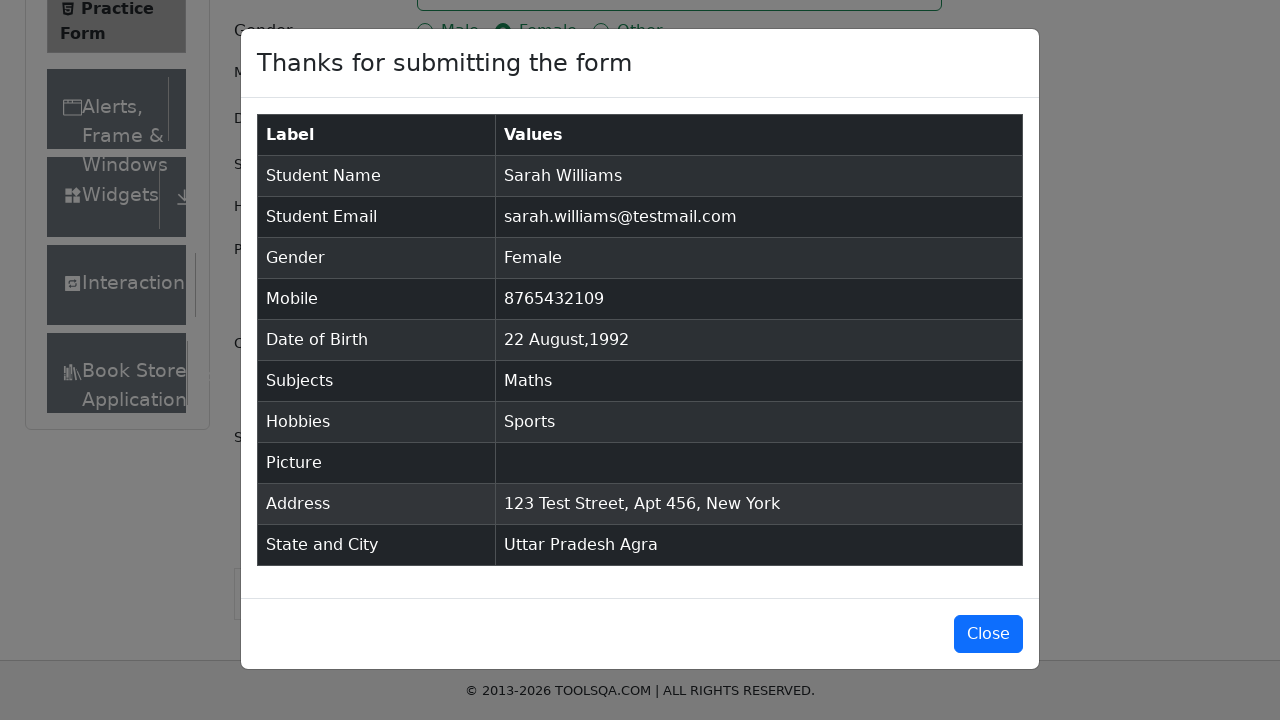

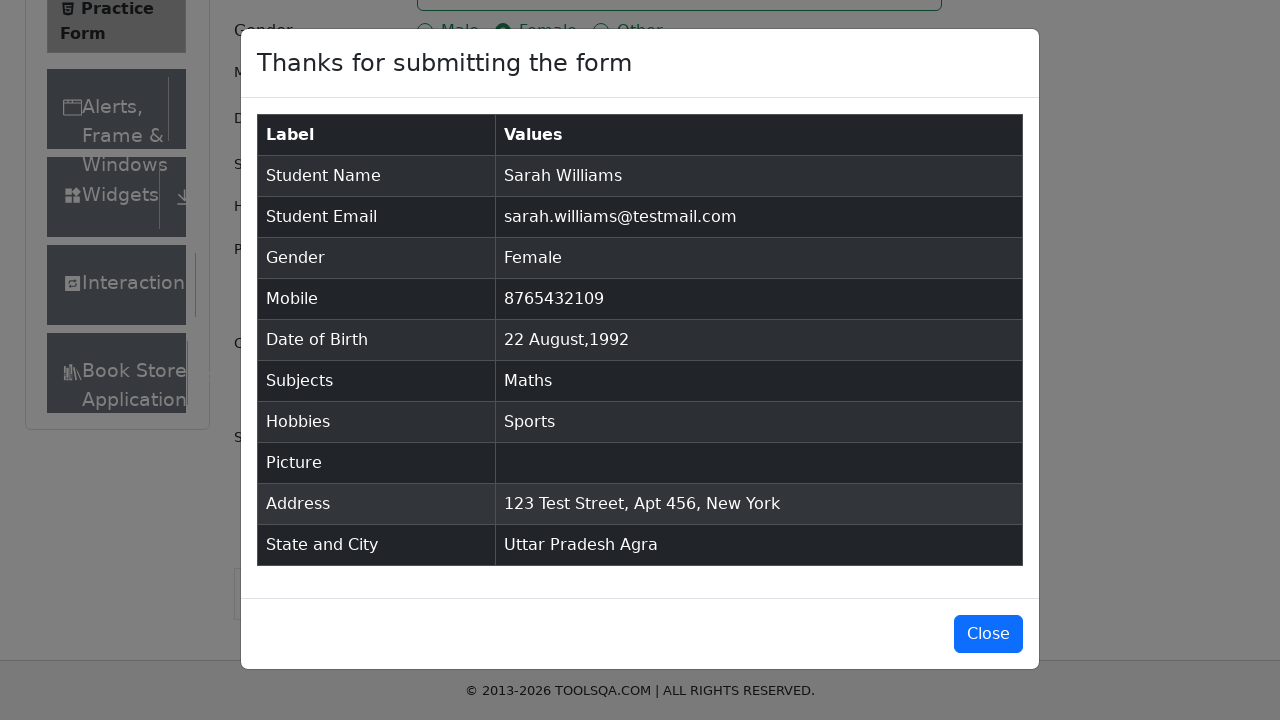